Navigates to DEMOQA homepage, clicks on Elements card, then Text Box, fills out the complete text box form with name, email, and addresses, then submits the form

Starting URL: https://demoqa.com/

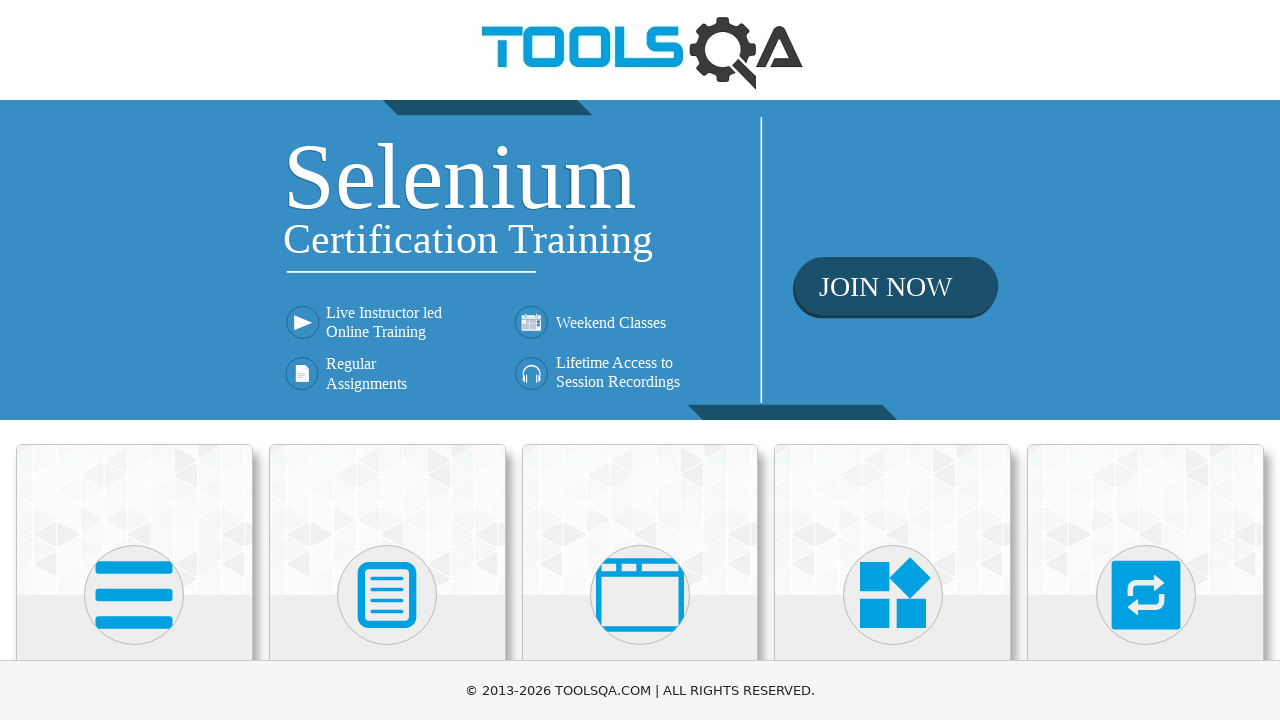

Navigated to DEMOQA homepage
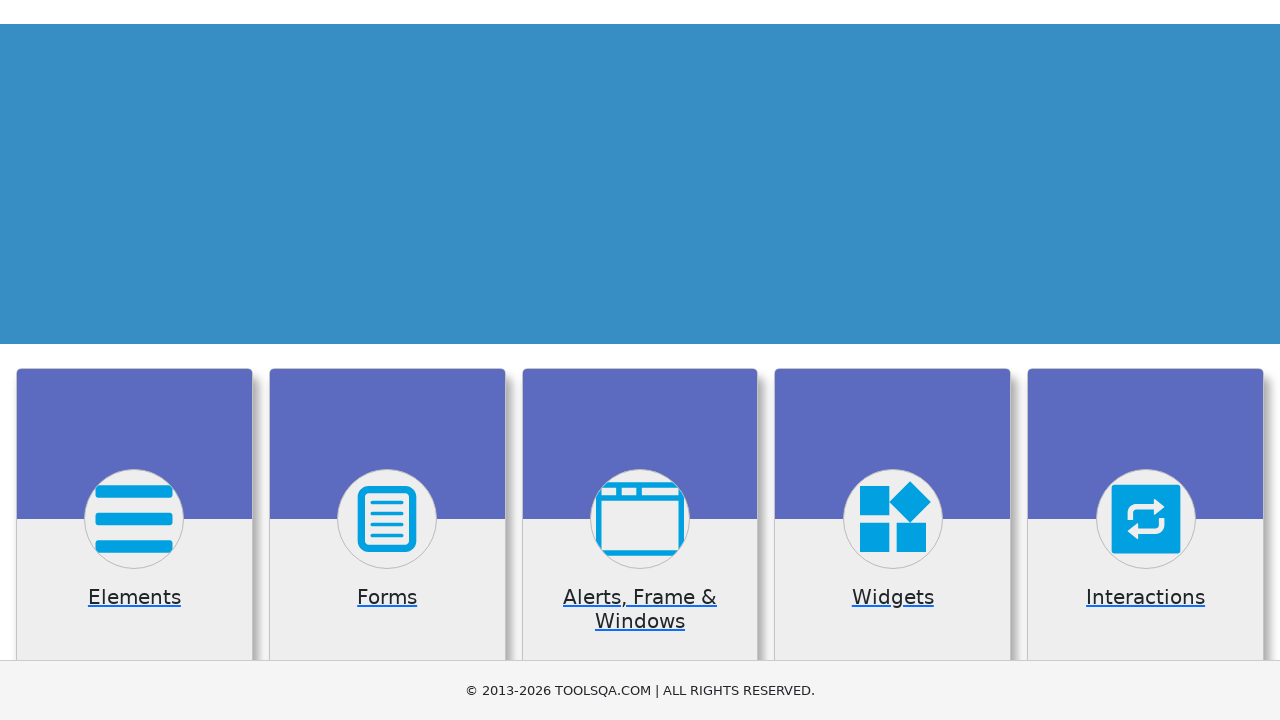

Scrolled down to view Elements card
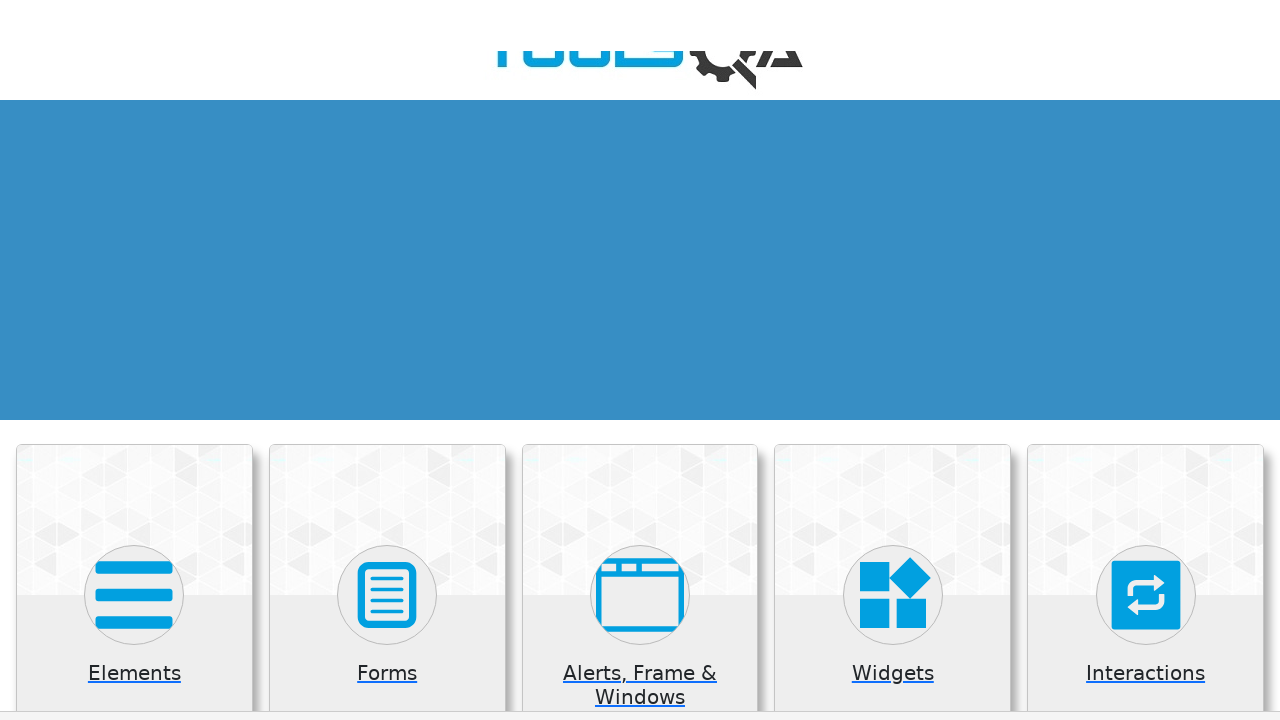

Clicked on Elements card at (134, 520) on .card:has-text('Elements')
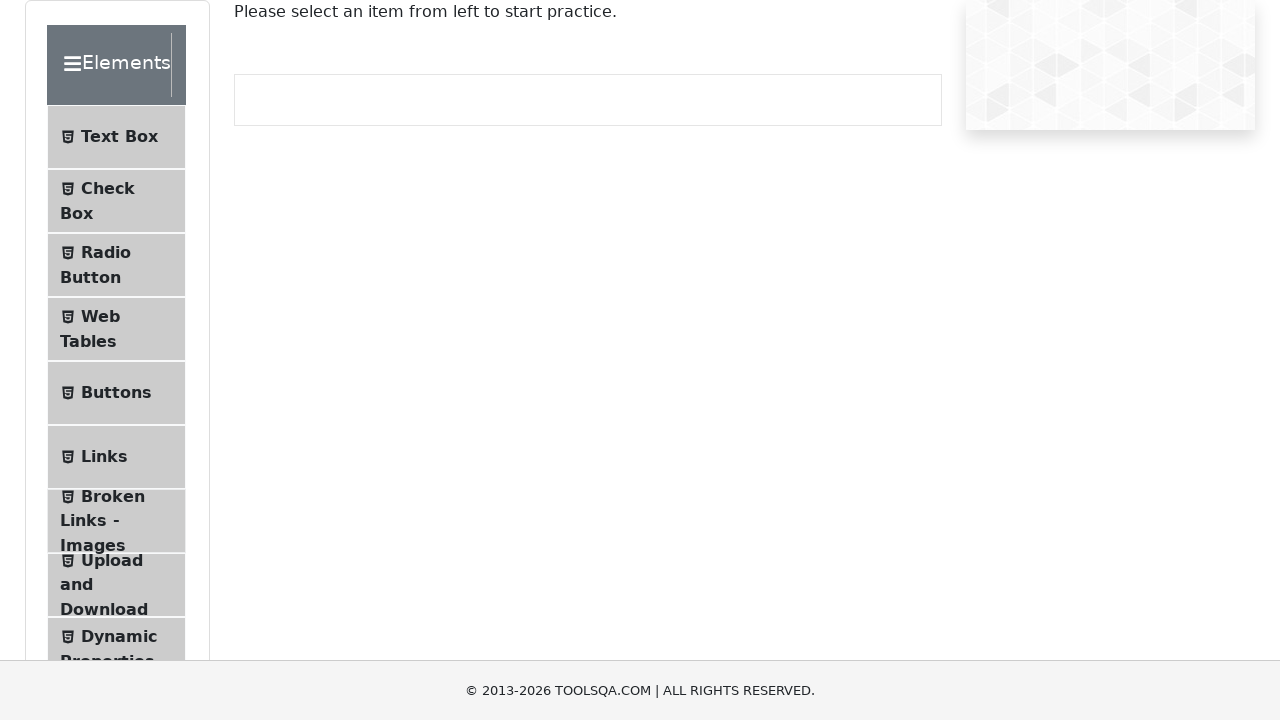

Clicked on Text Box menu item at (119, 137) on text=Text Box
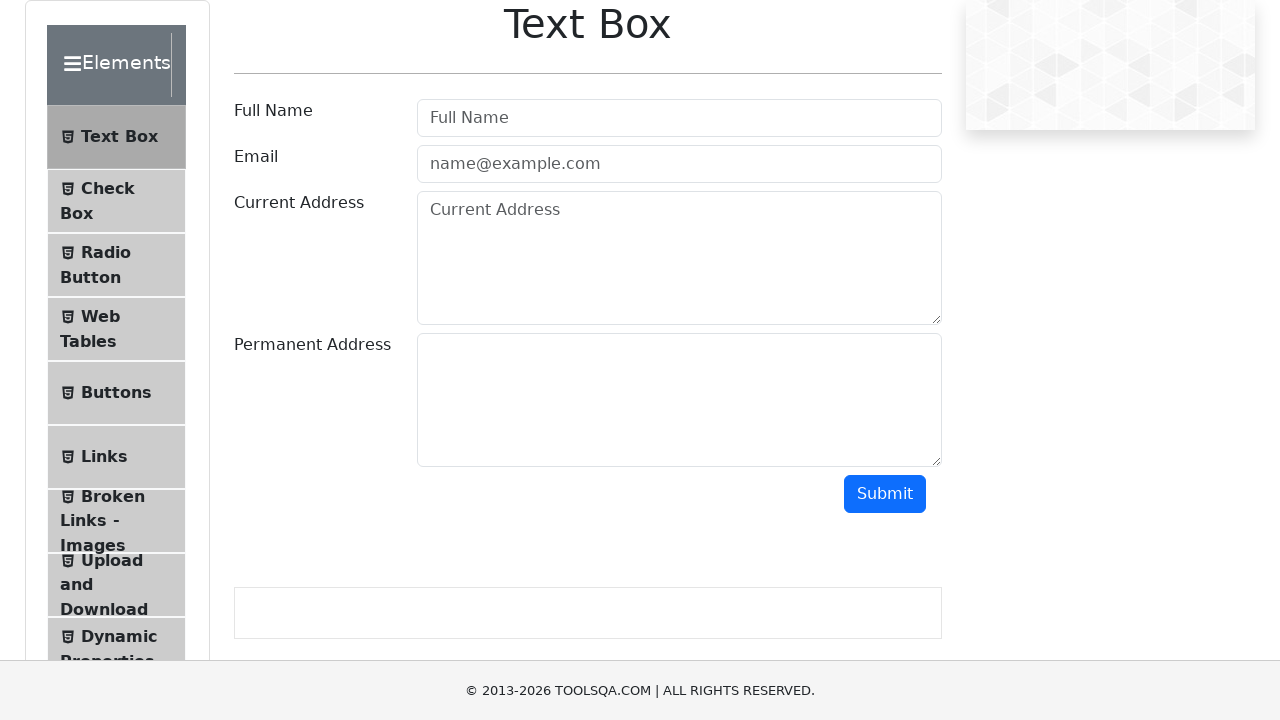

Filled Full Name field with 'Carlos Rodriguez' on #userName
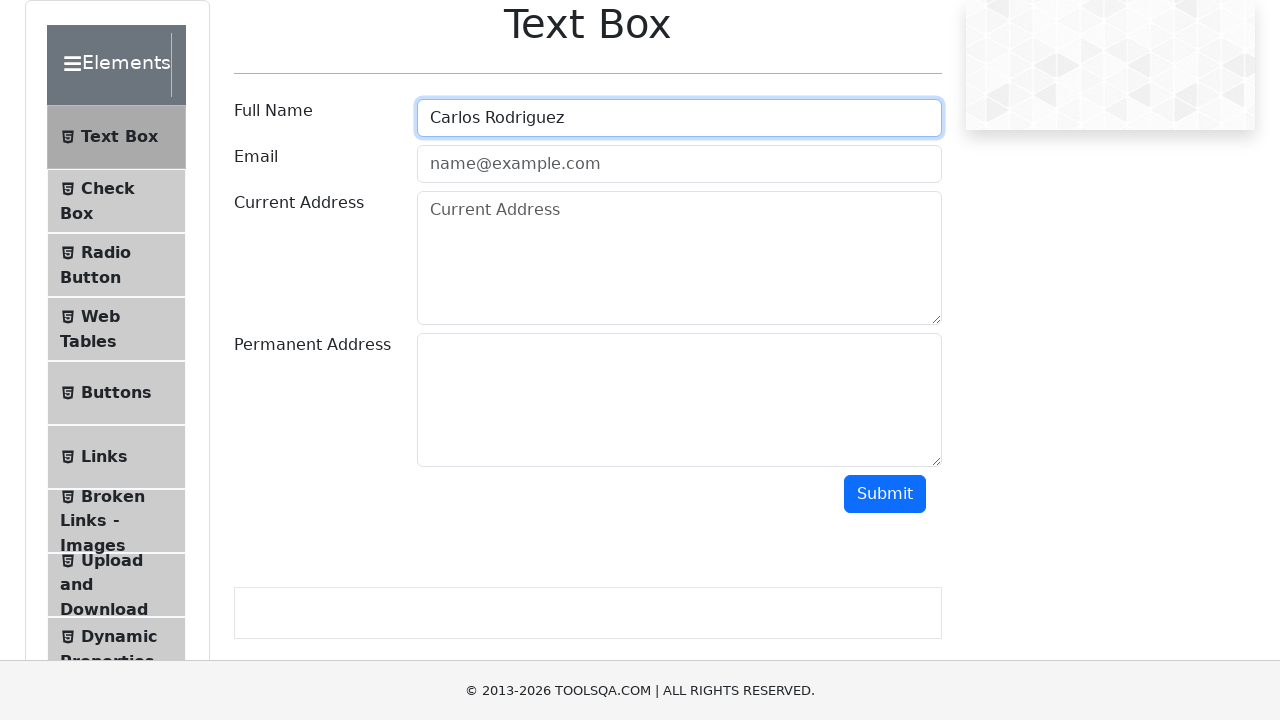

Filled Email field with 'carlos.rodriguez@example.com' on #userEmail
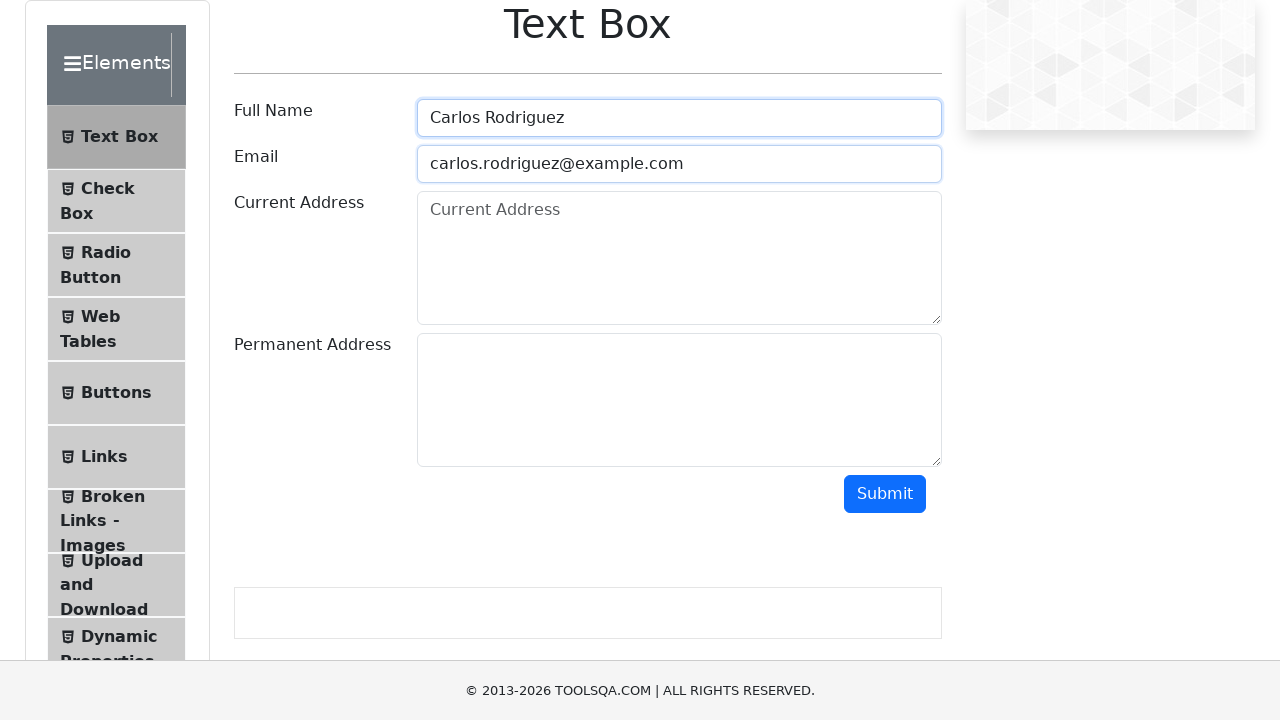

Filled Current Address field with '123 Main Street, Apt 4B' on #currentAddress
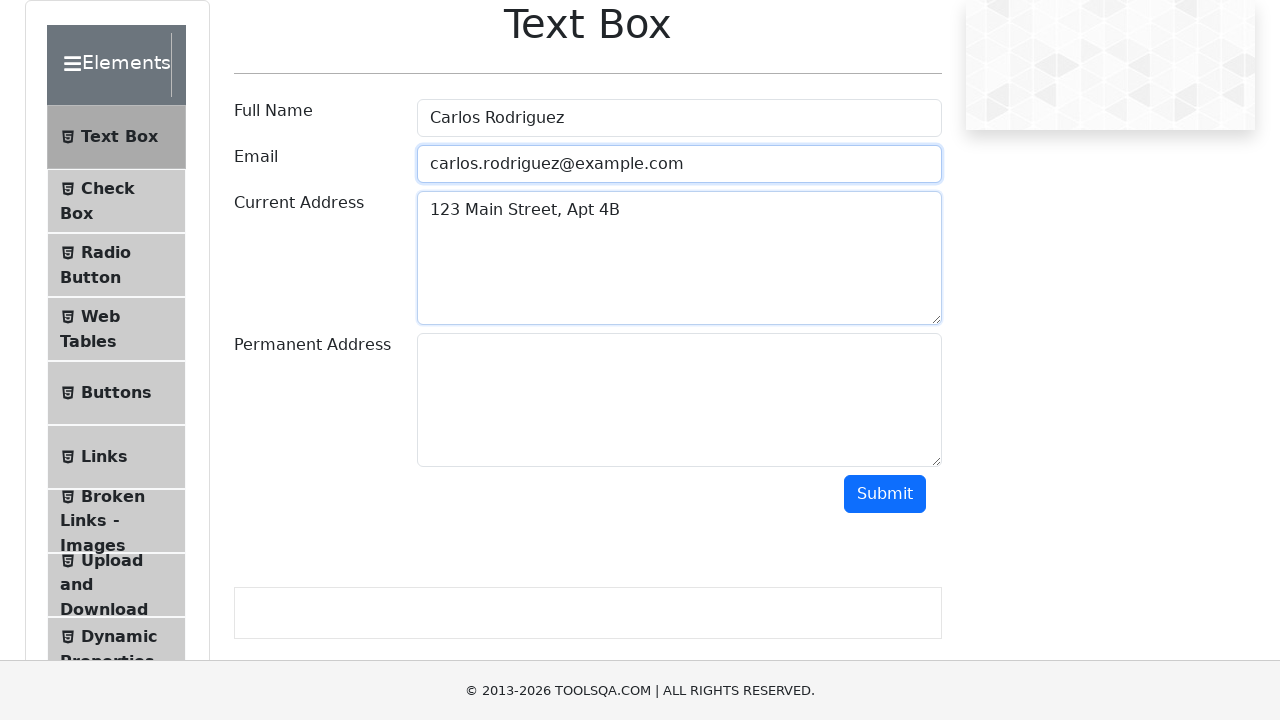

Filled Permanent Address field with '456 Oak Avenue, Suite 100' on #permanentAddress
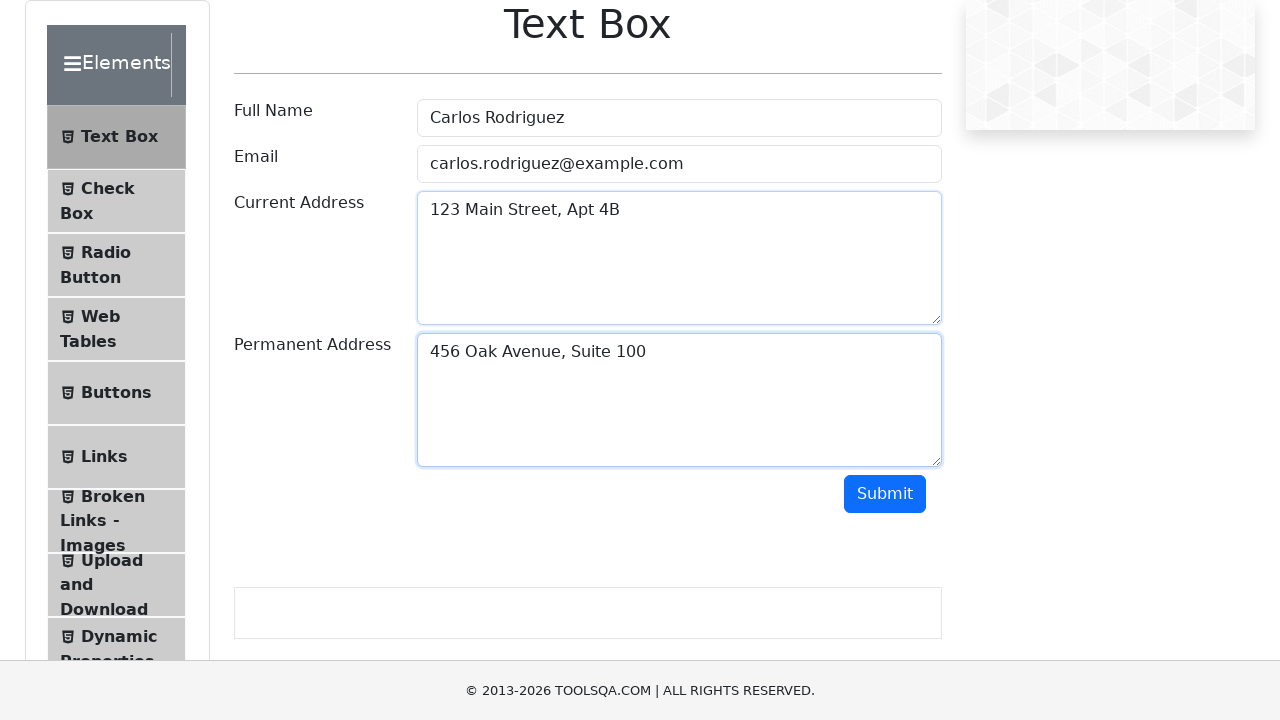

Scrolled down to view Submit button
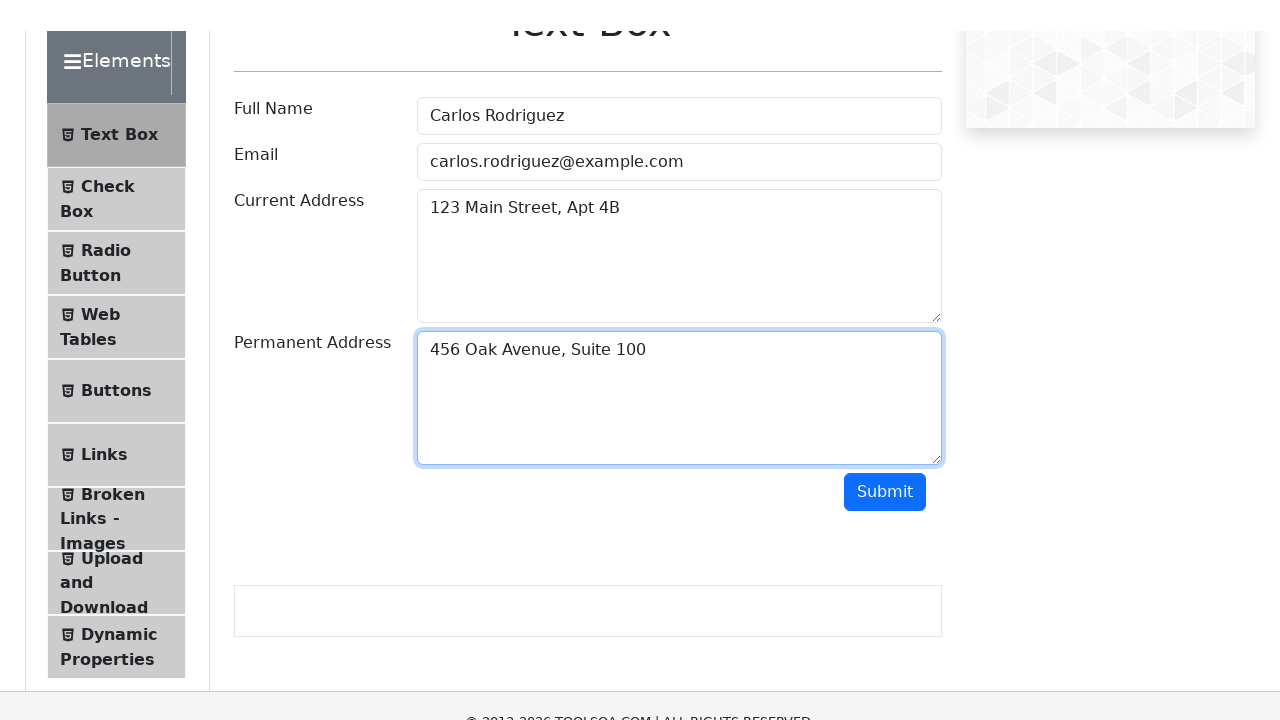

Clicked Submit button to submit the form at (885, 378) on #submit
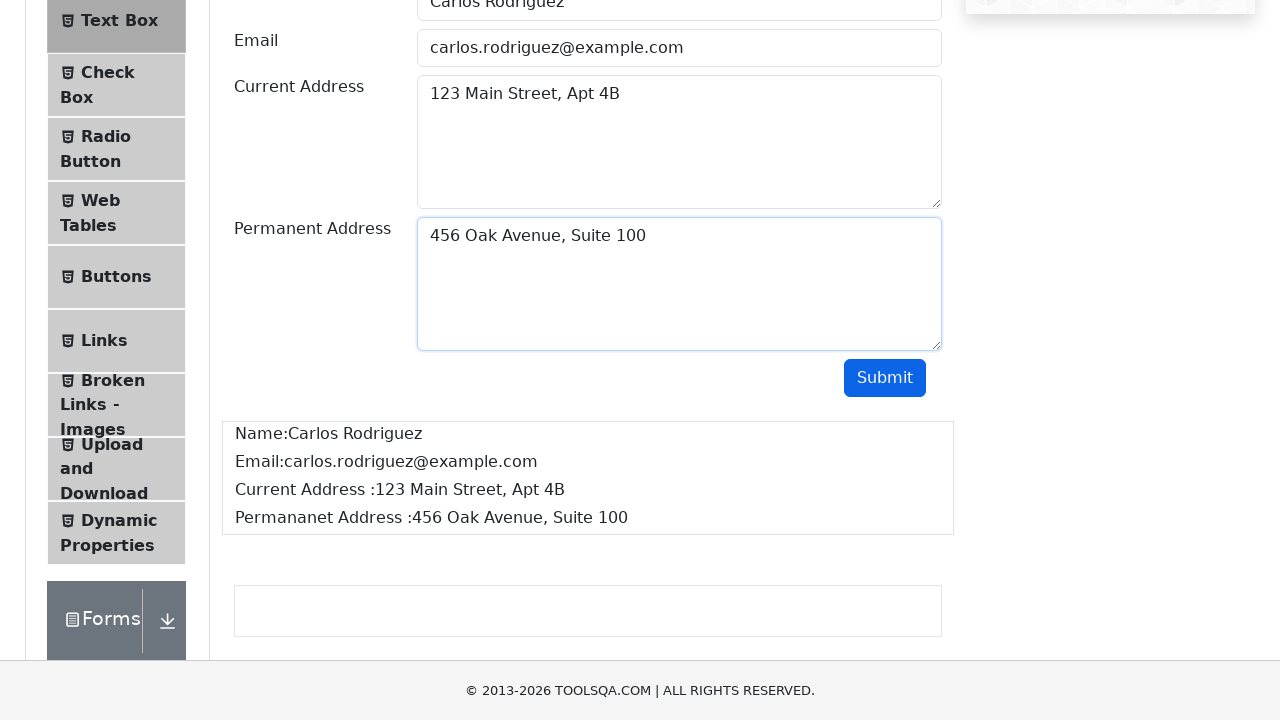

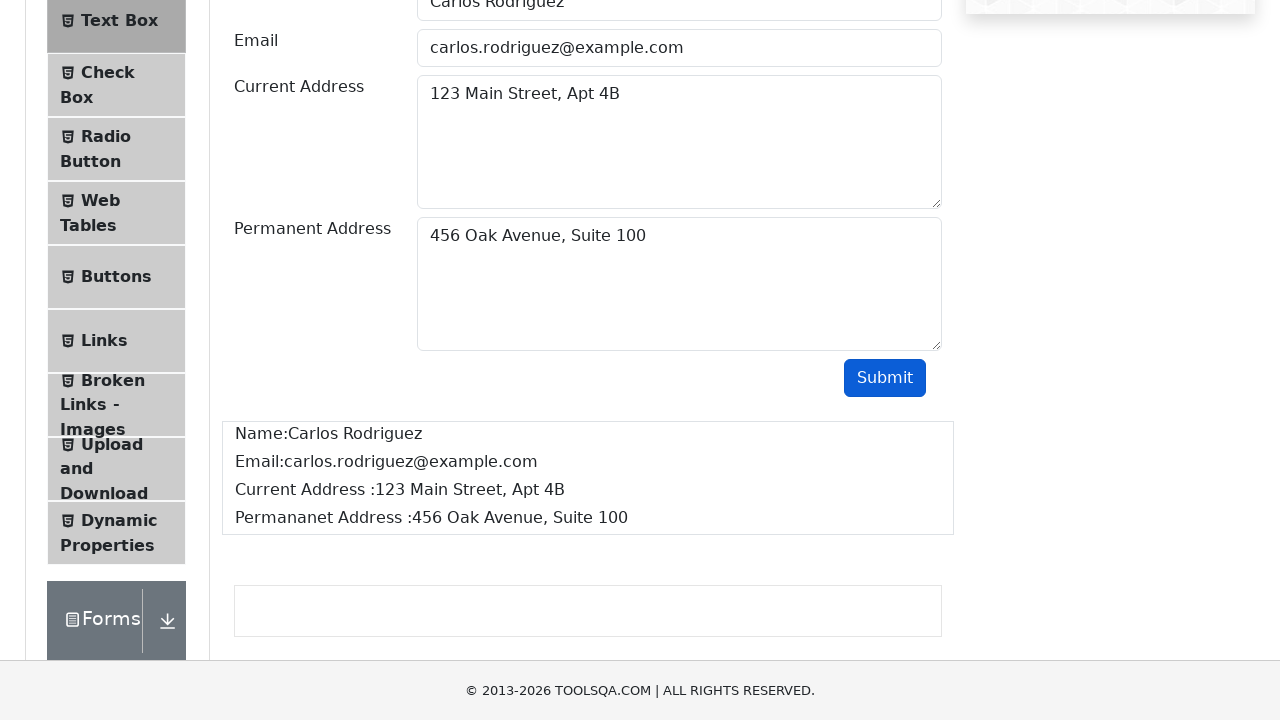